Navigates to the OrangeHRM demo site and verifies that the page title contains "Orange"

Starting URL: https://opensource-demo.orangehrmlive.com/

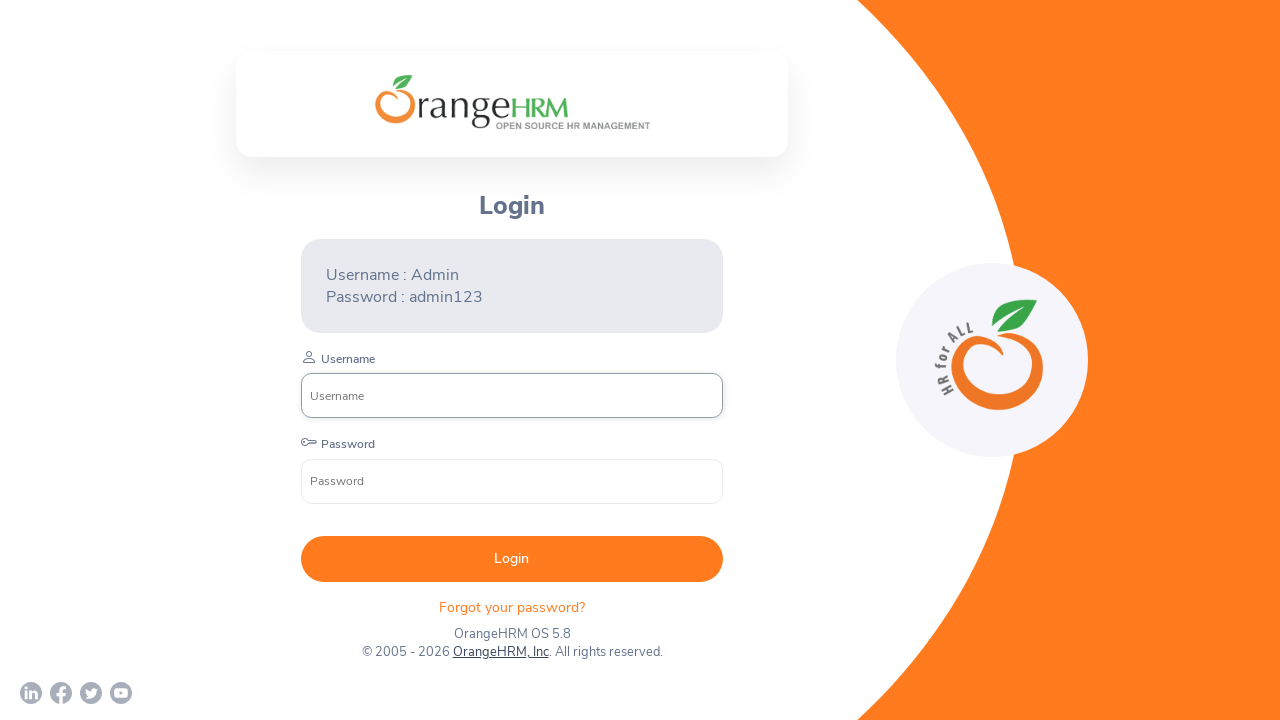

Navigated to OrangeHRM demo site
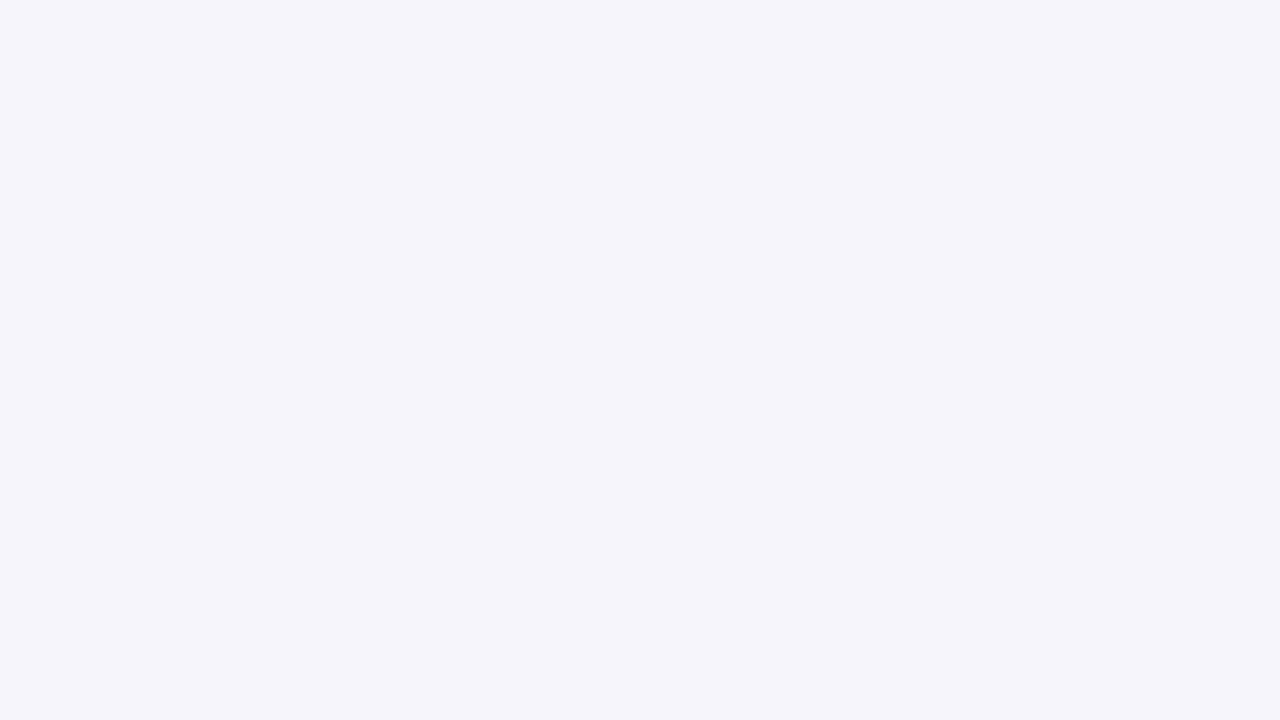

Page loaded - DOM content ready
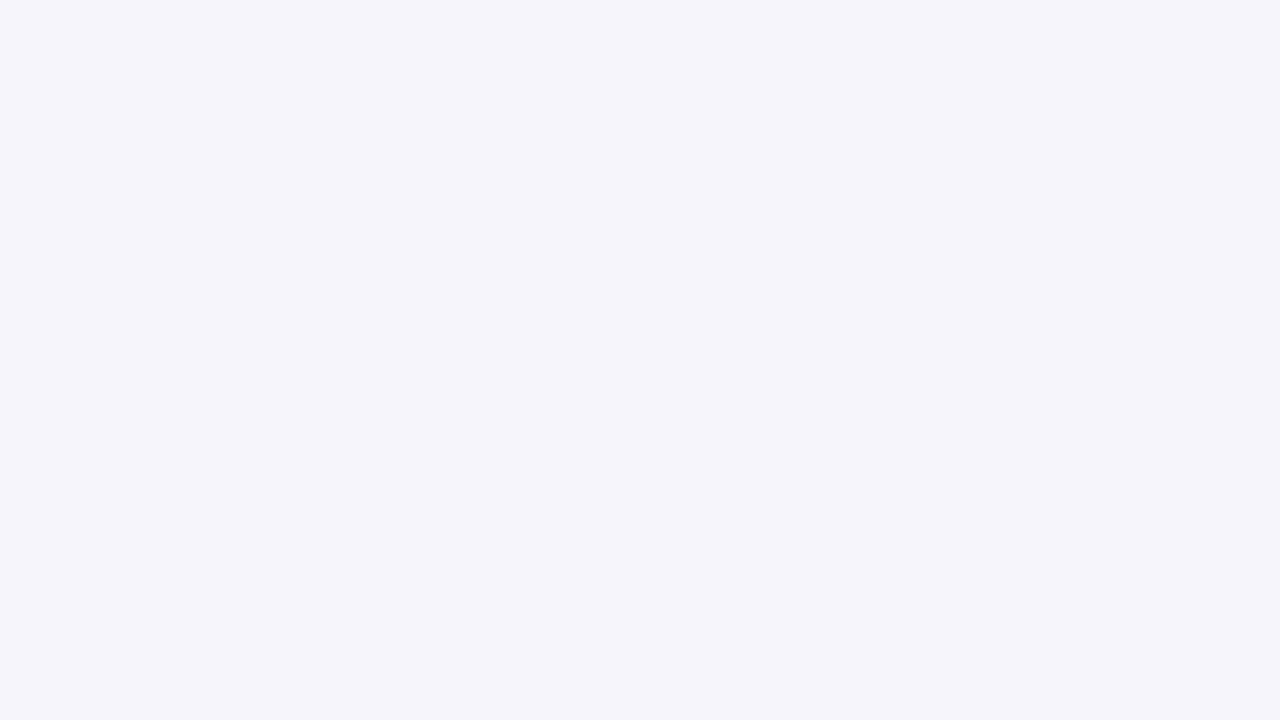

Verified page title contains 'Orange'
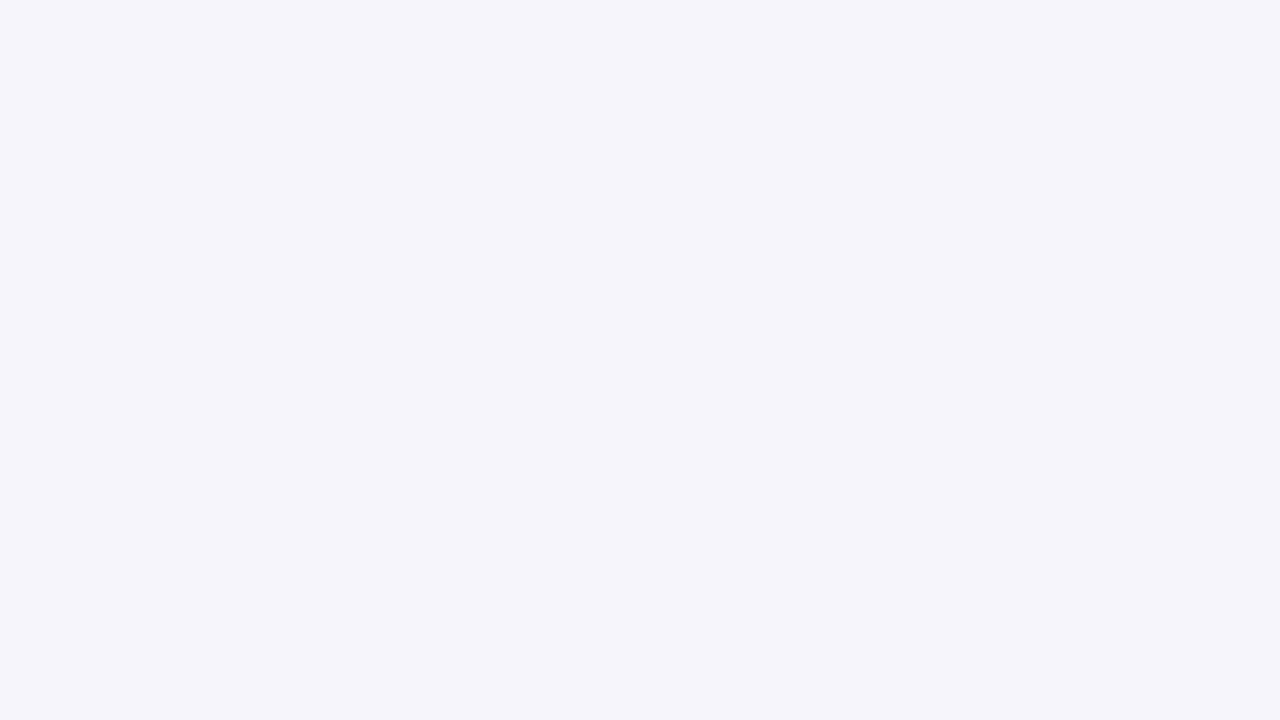

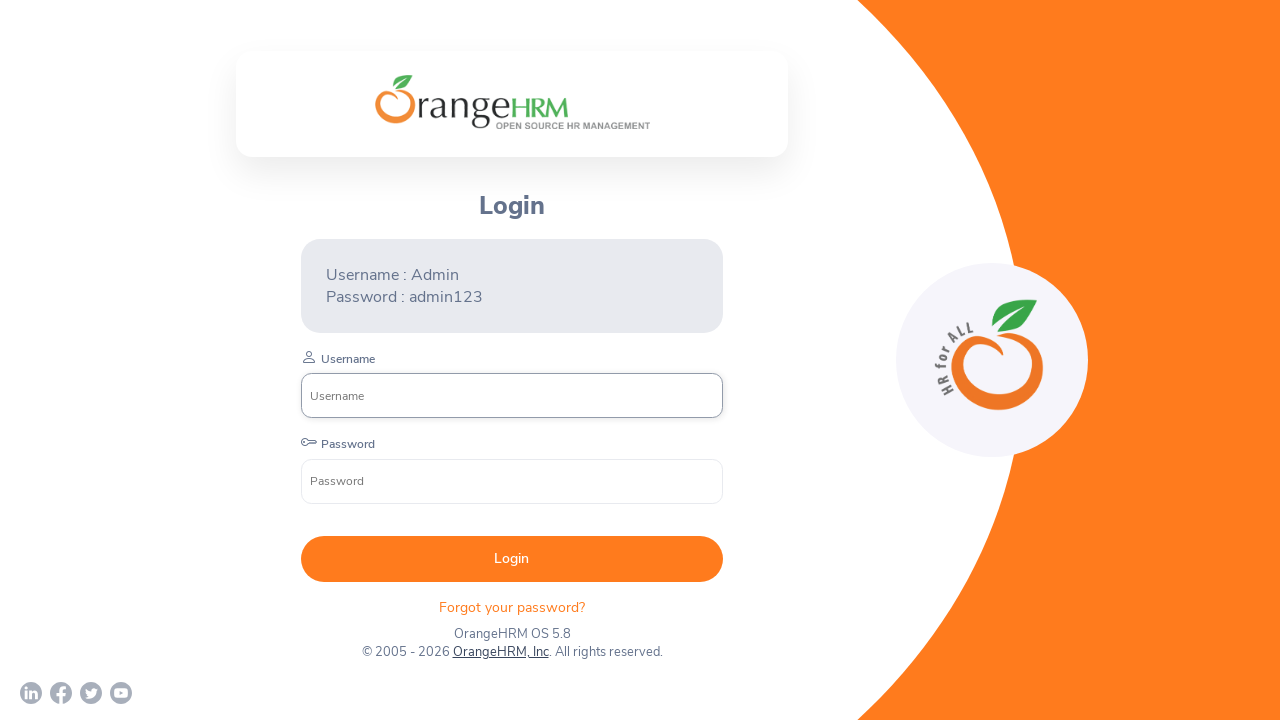